Opens the OTUS educational platform homepage to verify it loads successfully

Starting URL: https://otus.ru

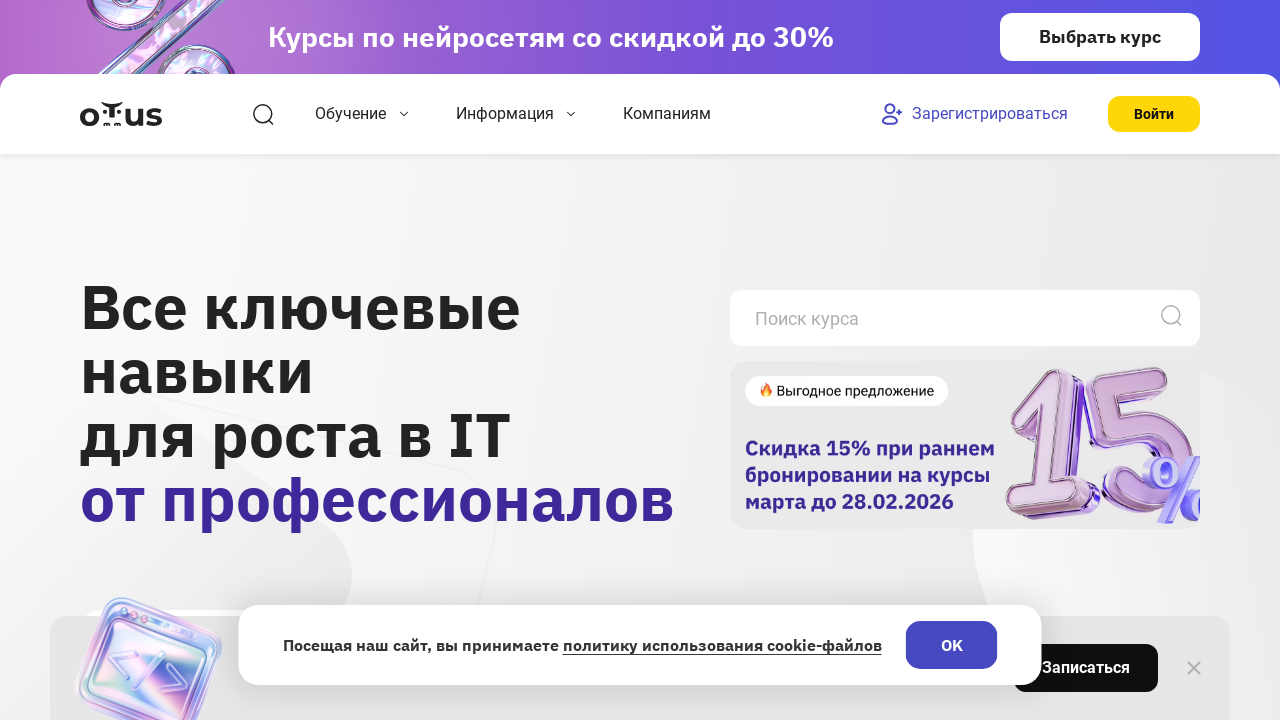

OTUS homepage loaded successfully and network became idle
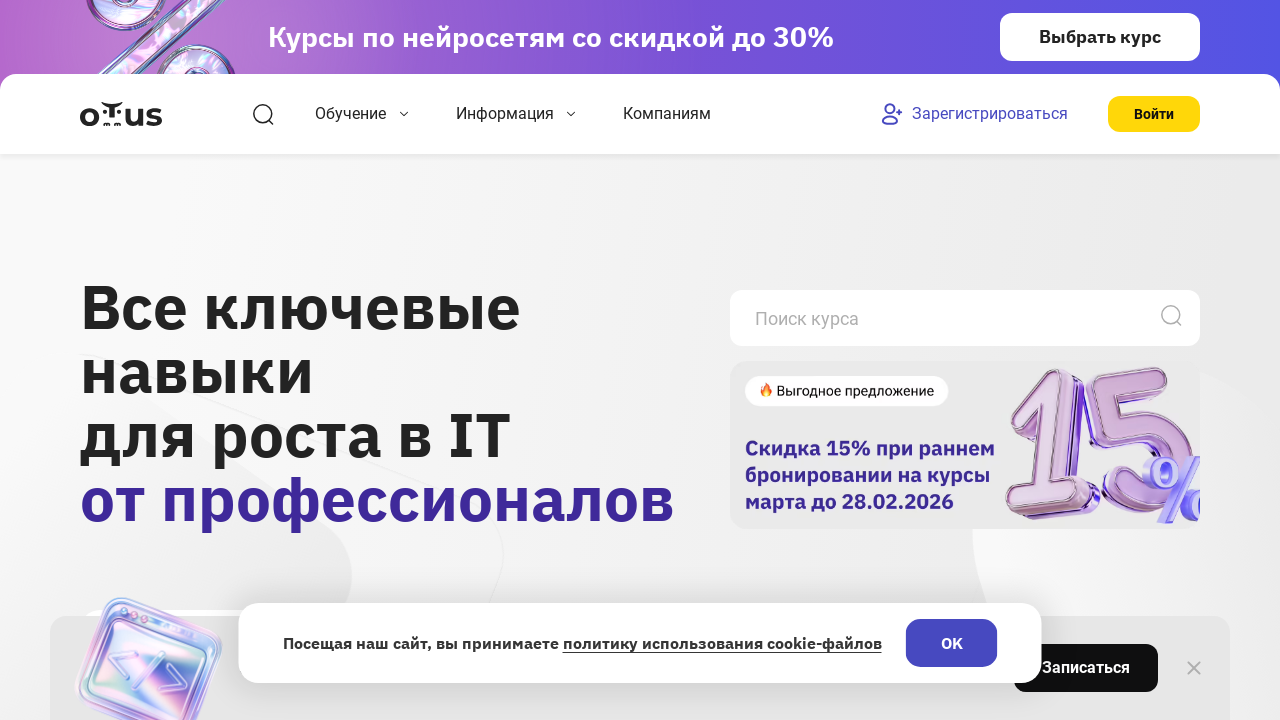

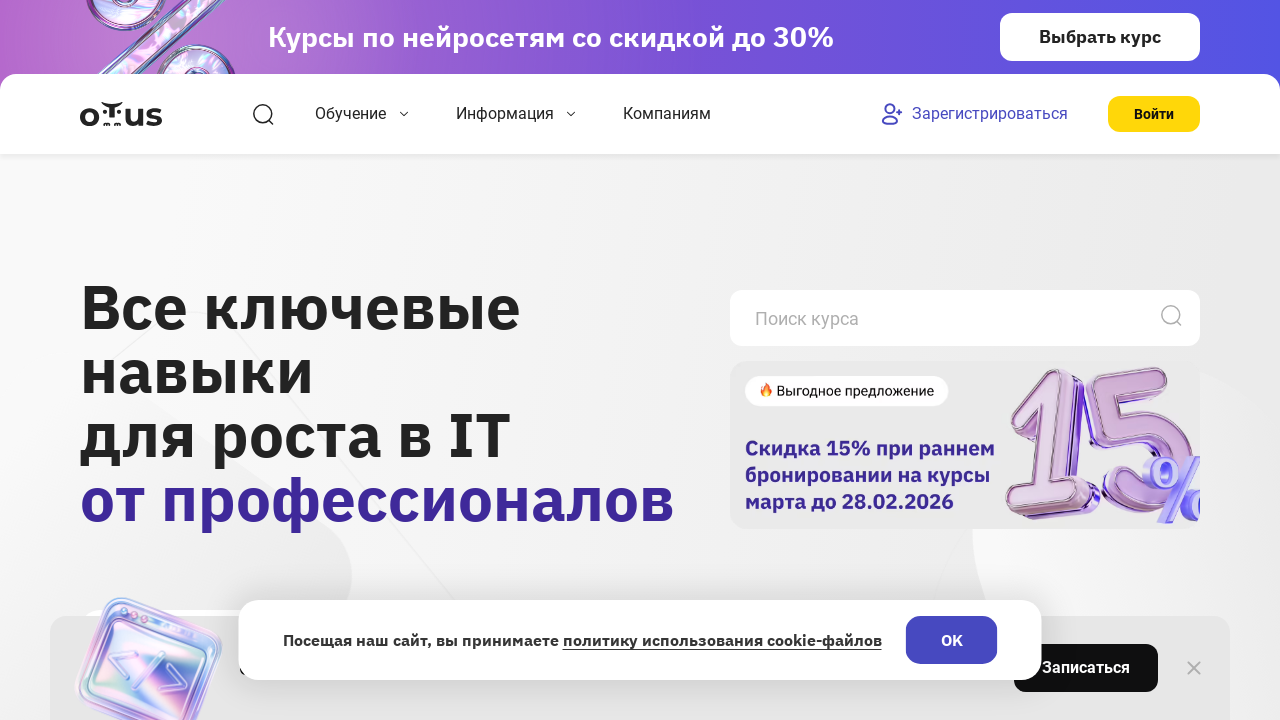